Tests various key presses (H, 1, Shift, Space, Tab, Escape) and verifies that each key press is correctly displayed

Starting URL: https://the-internet.herokuapp.com/key_presses

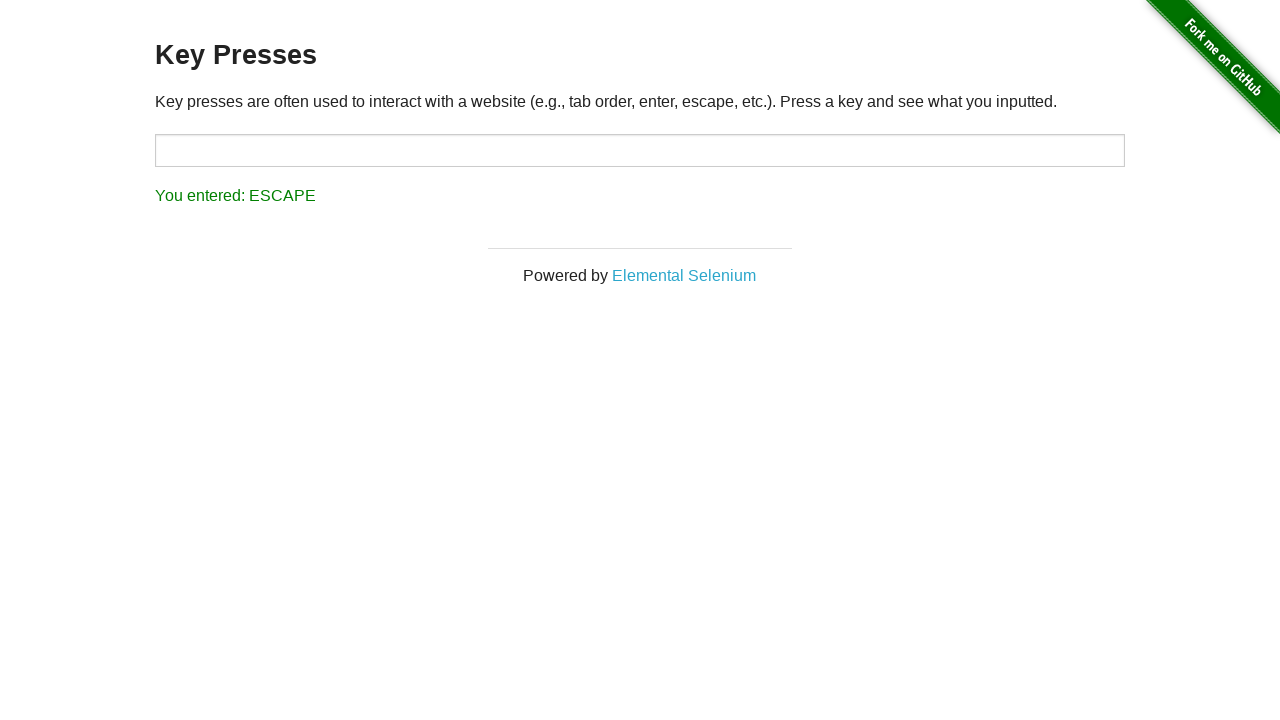

Pressed key 'H' on input area on #target
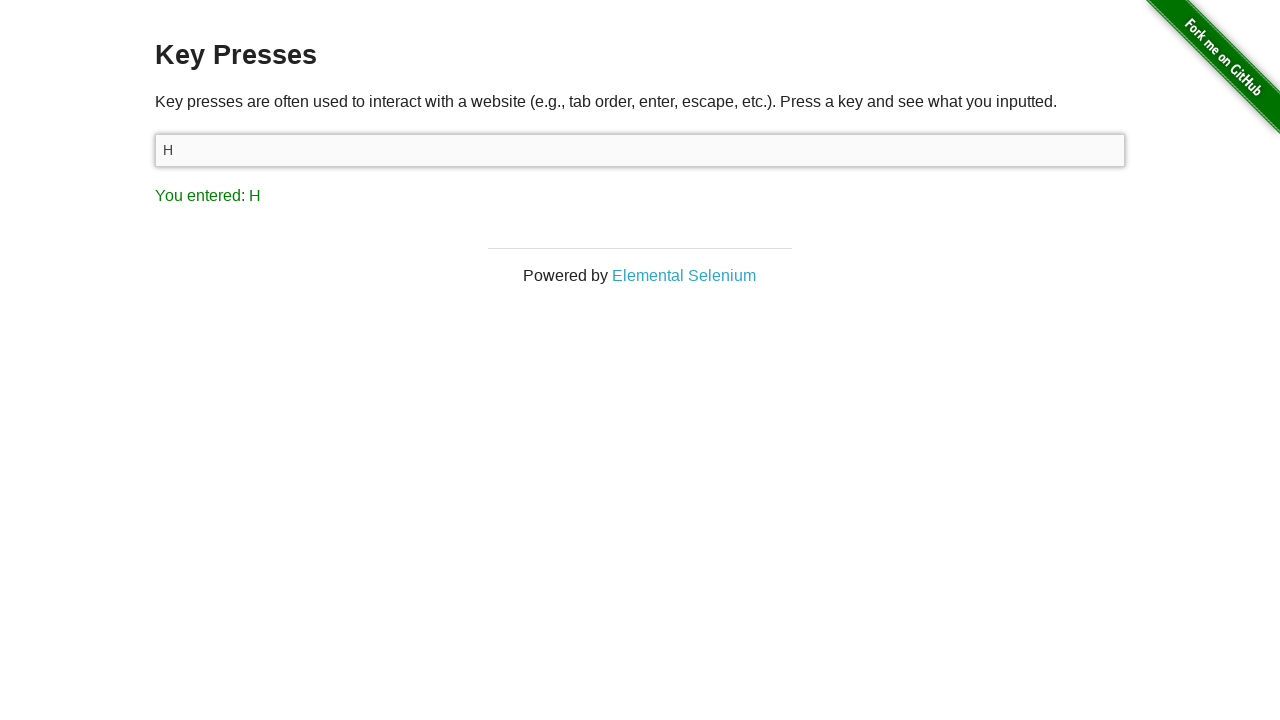

Verified that key 'H' was correctly displayed as 'You entered: H'
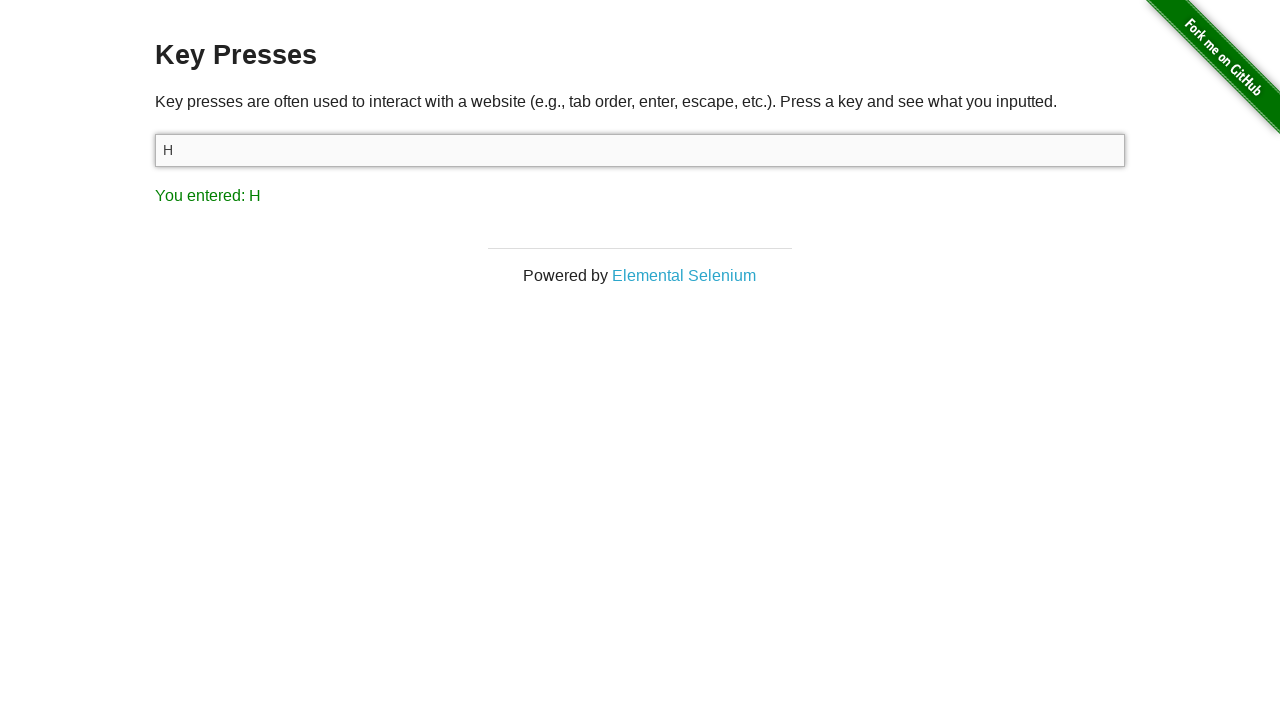

Pressed key '1' on input area on #target
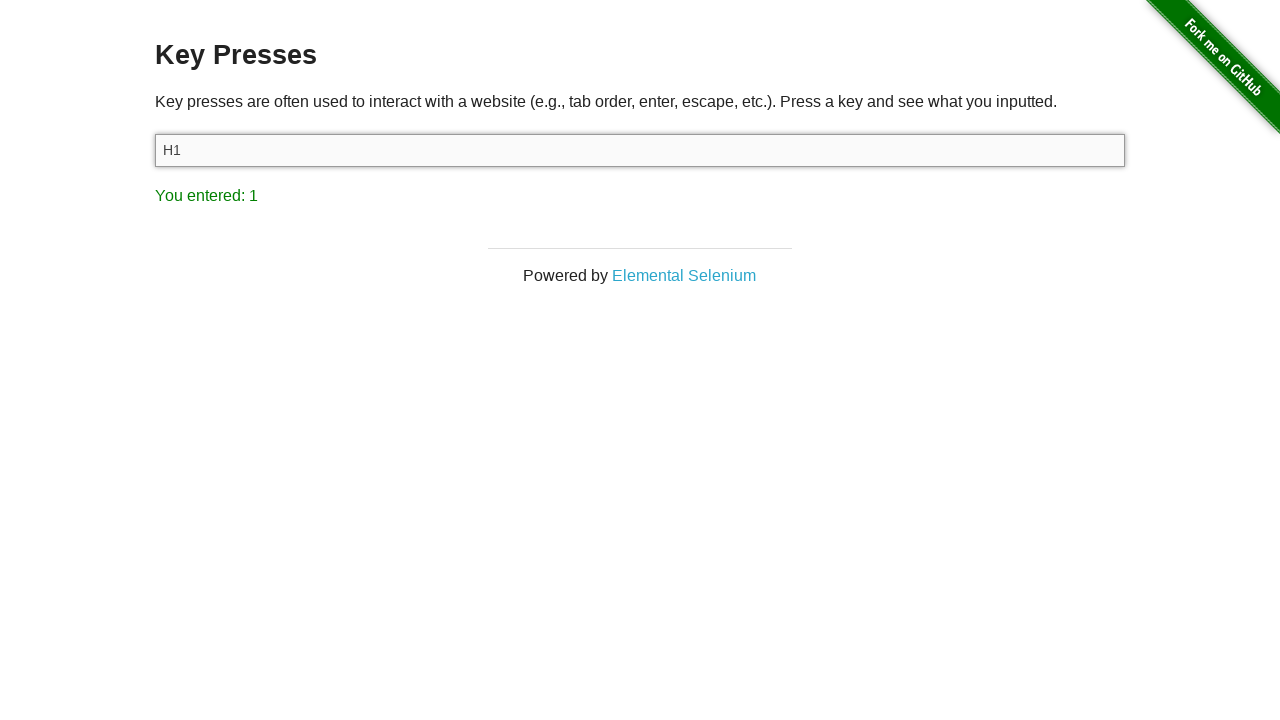

Verified that key '1' was correctly displayed as 'You entered: 1'
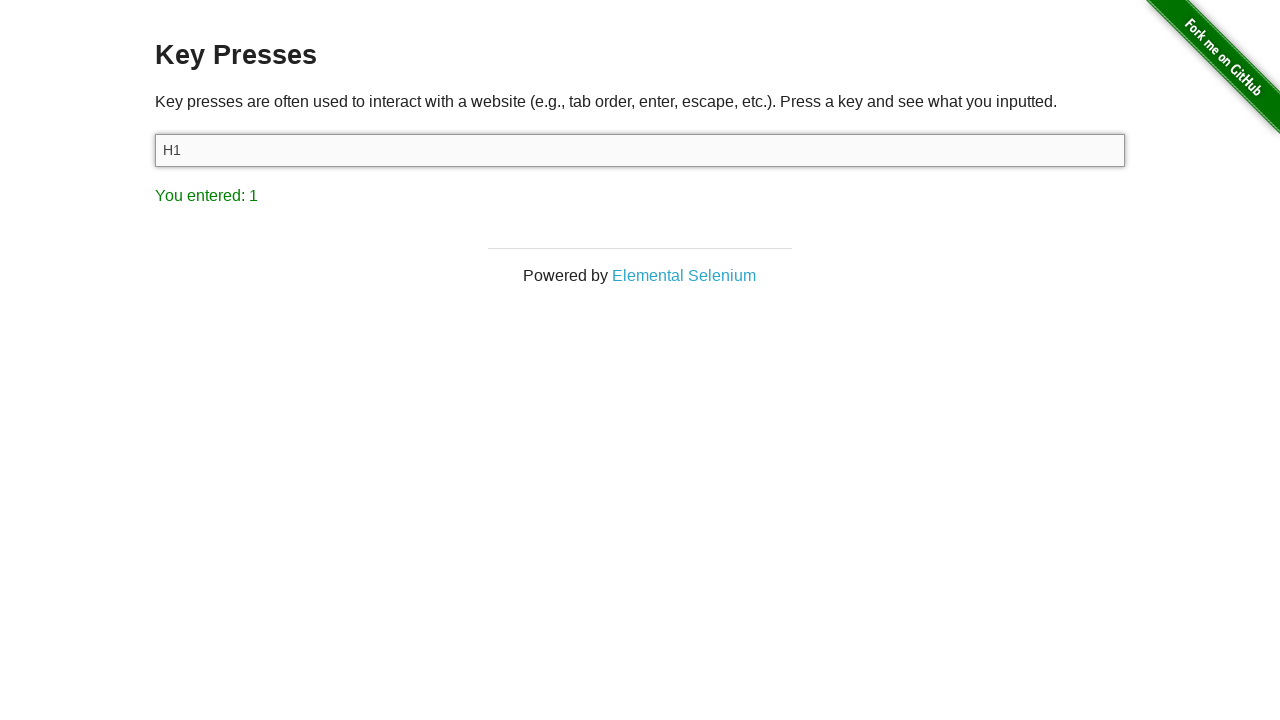

Pressed key 'Shift' on input area on #target
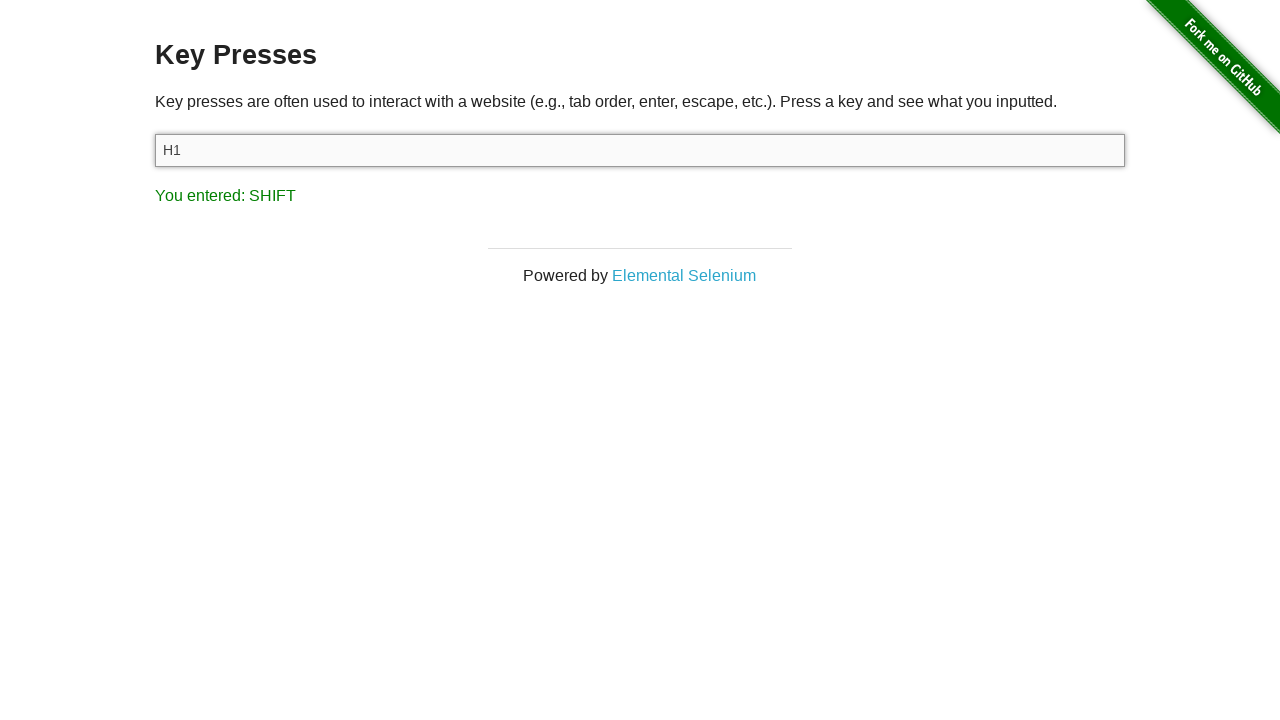

Verified that key 'Shift' was correctly displayed as 'You entered: SHIFT'
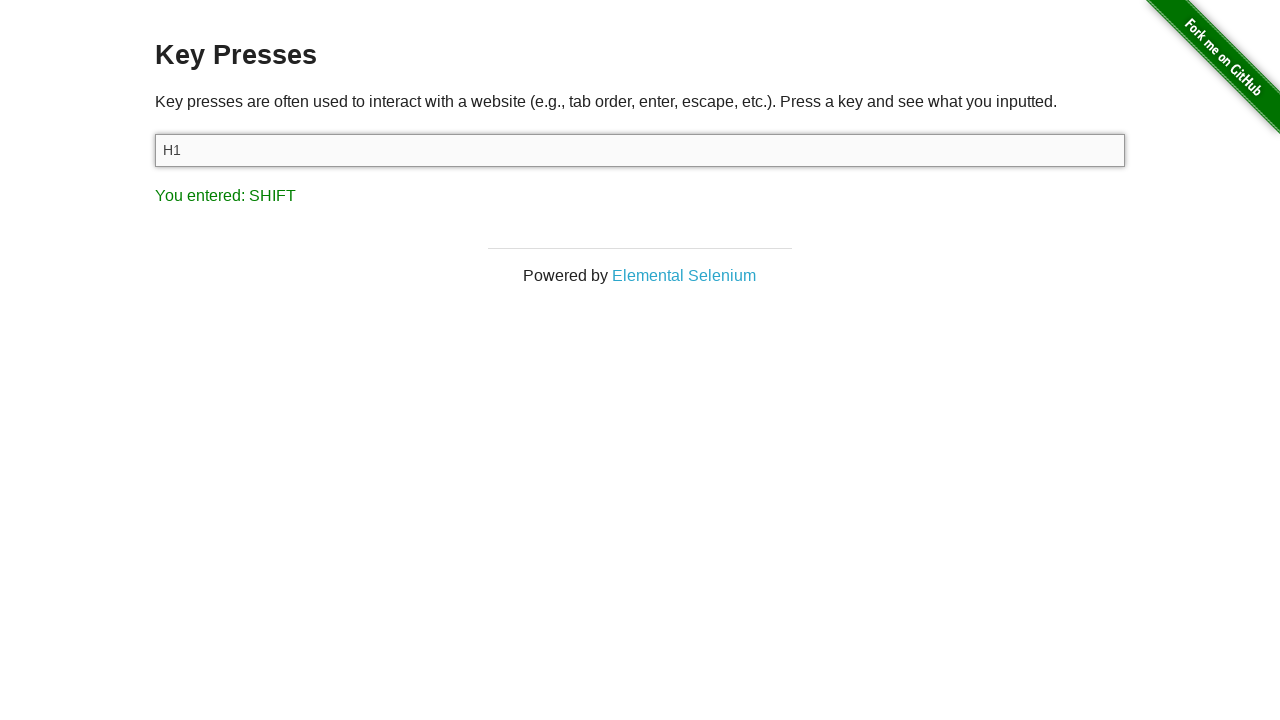

Pressed key 'Space' on input area on #target
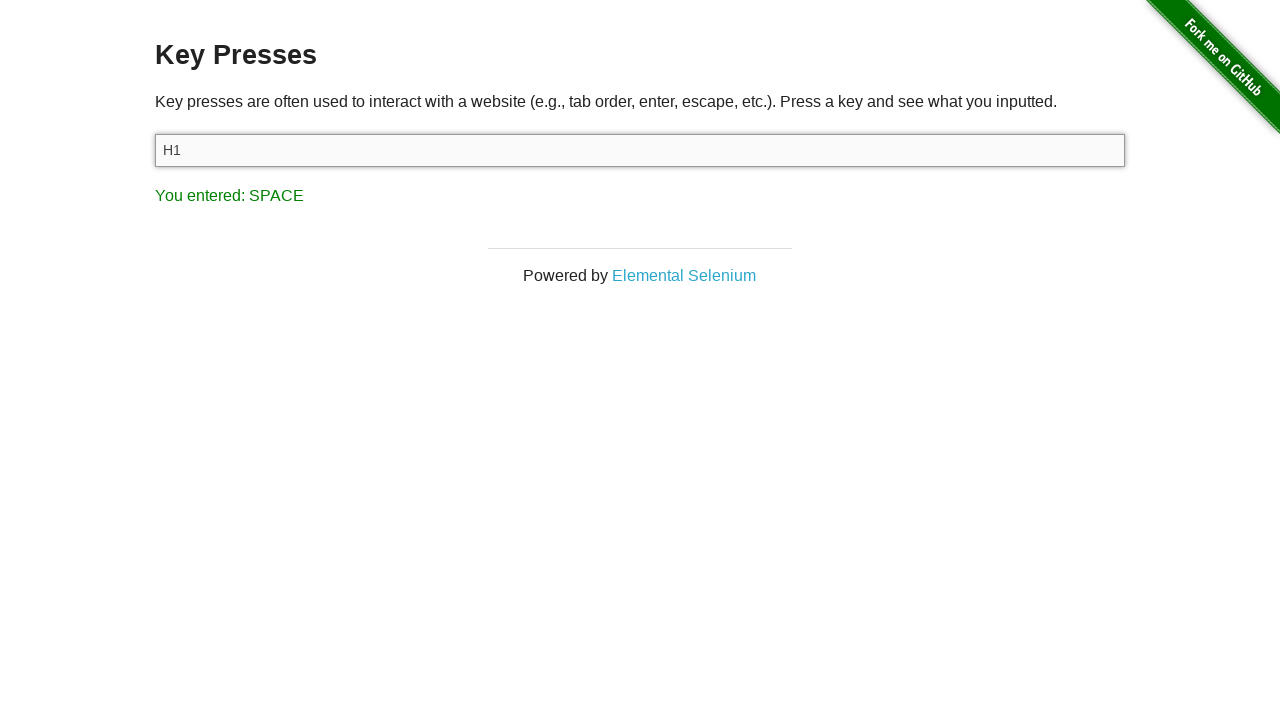

Verified that key 'Space' was correctly displayed as 'You entered: SPACE'
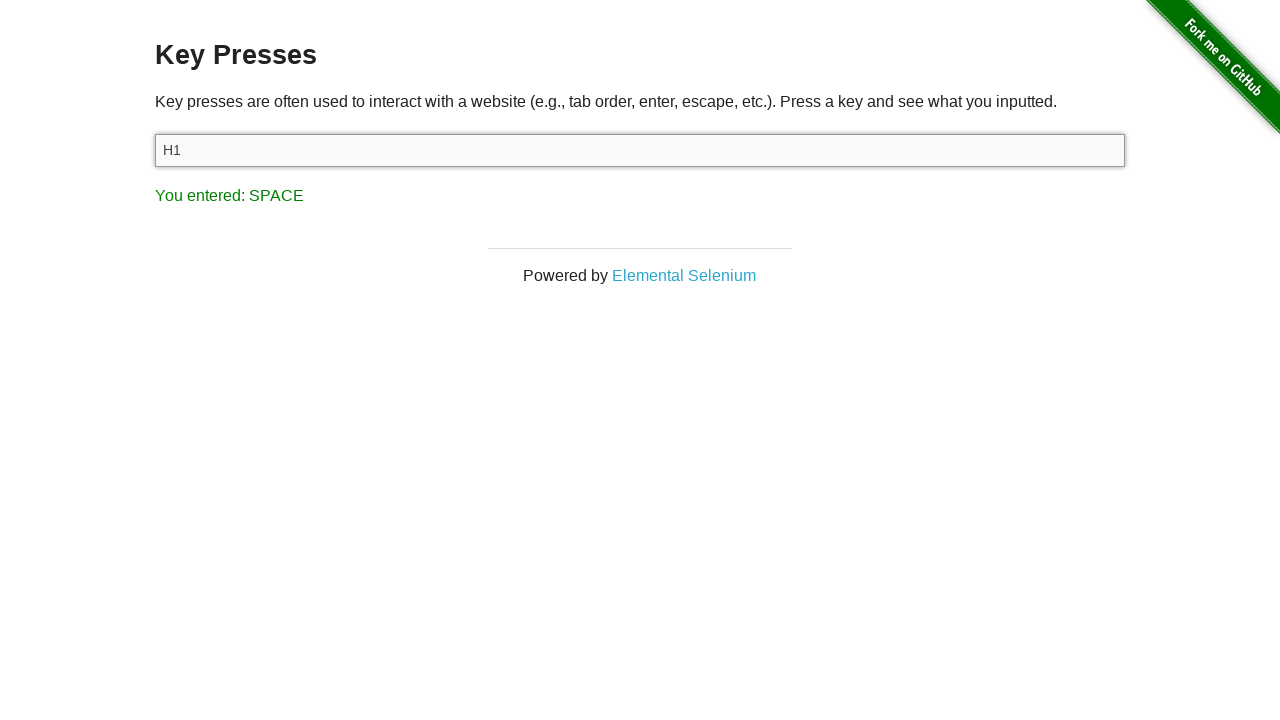

Pressed key 'Tab' on input area on #target
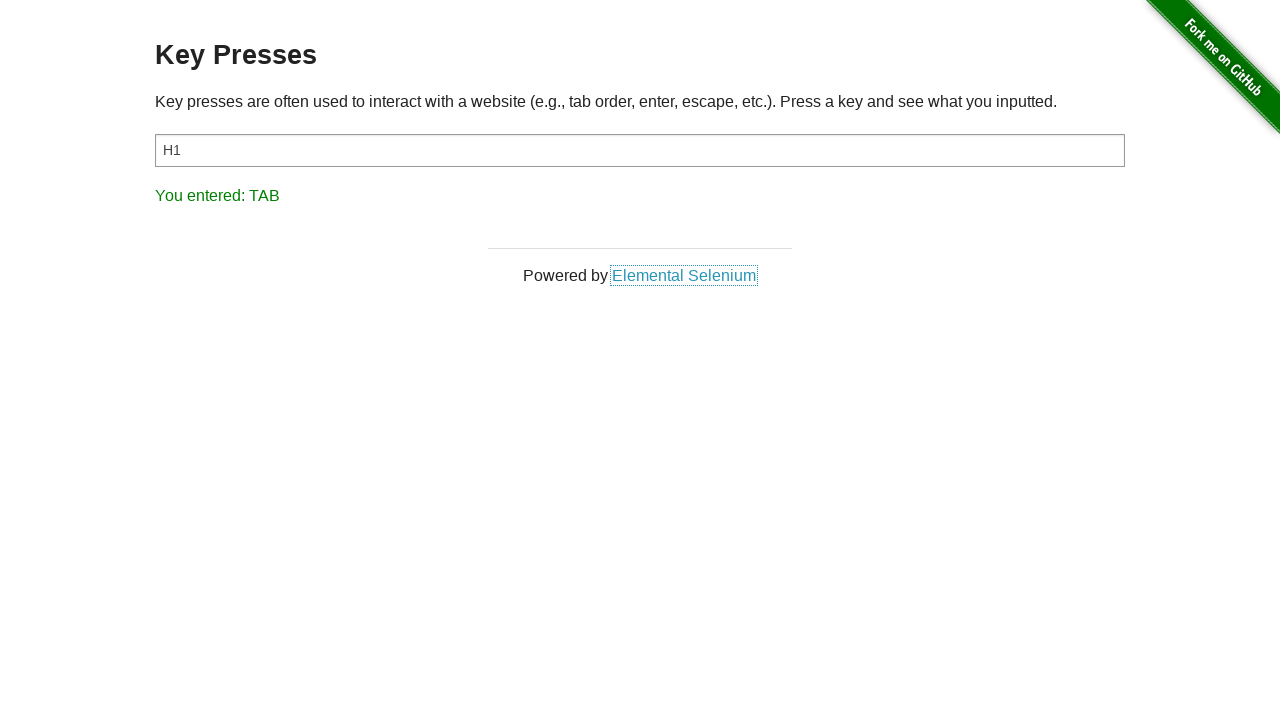

Verified that key 'Tab' was correctly displayed as 'You entered: TAB'
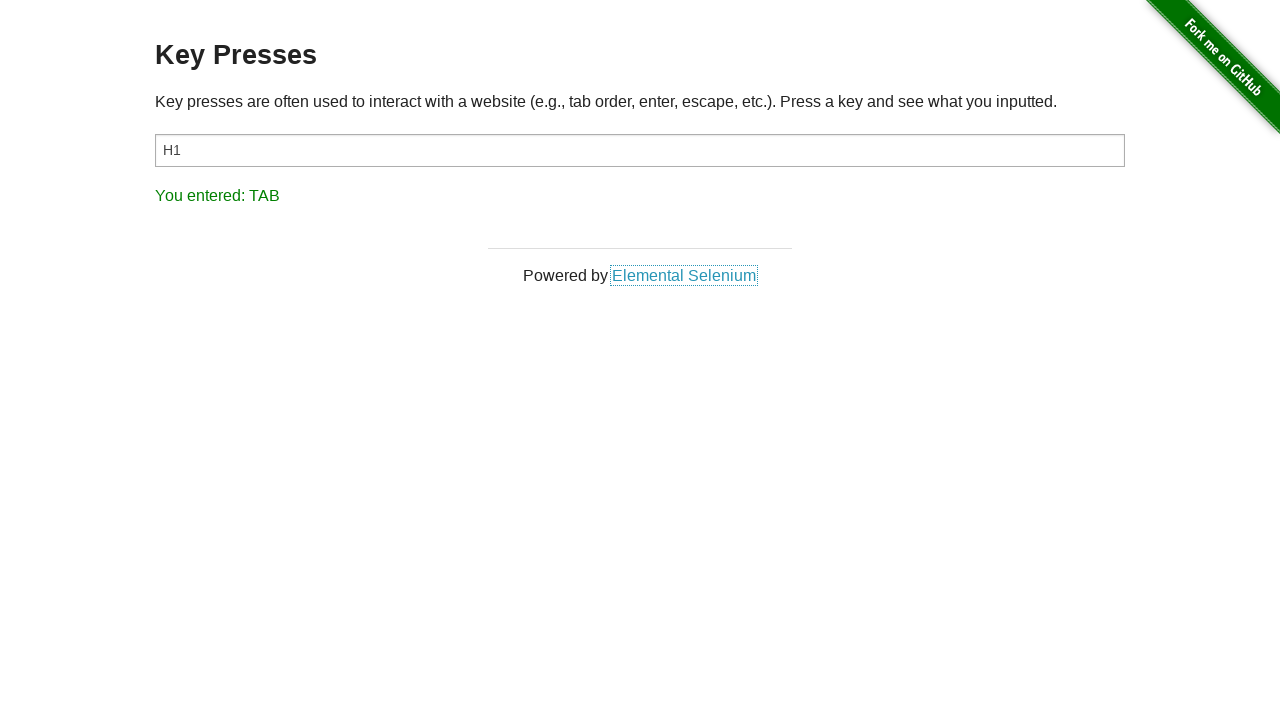

Pressed key 'Escape' on input area on #target
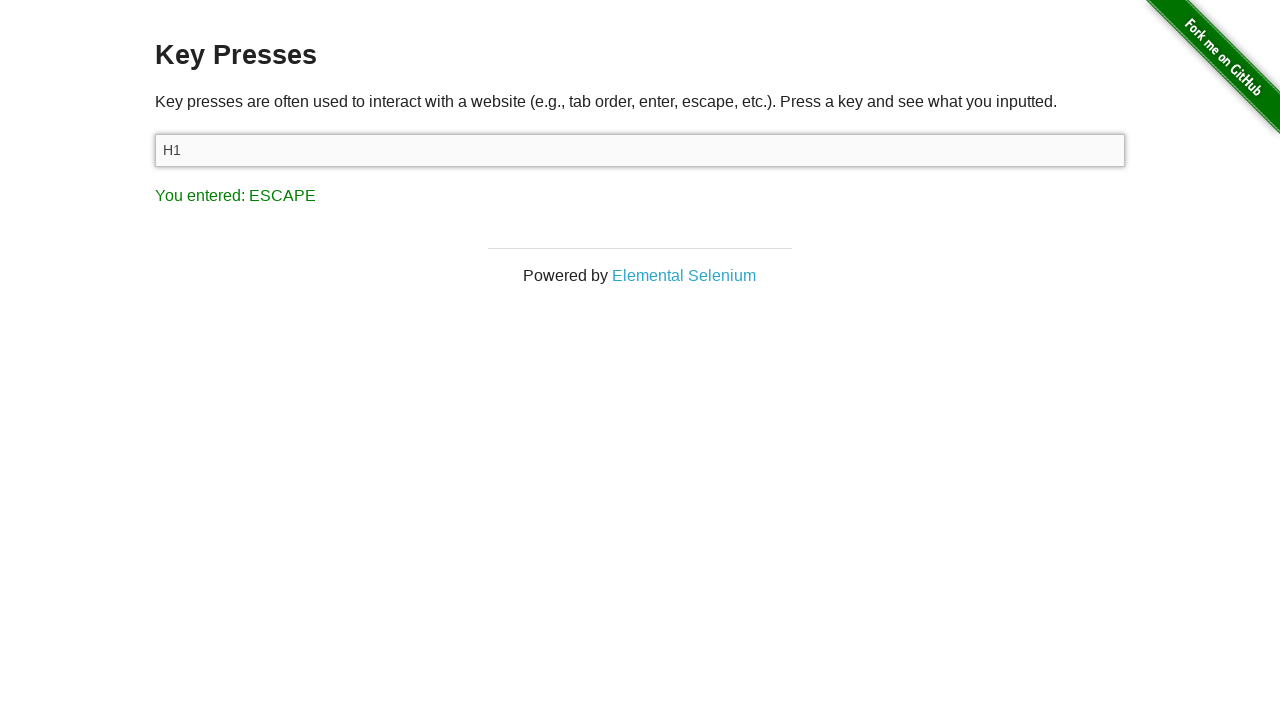

Verified that key 'Escape' was correctly displayed as 'You entered: ESCAPE'
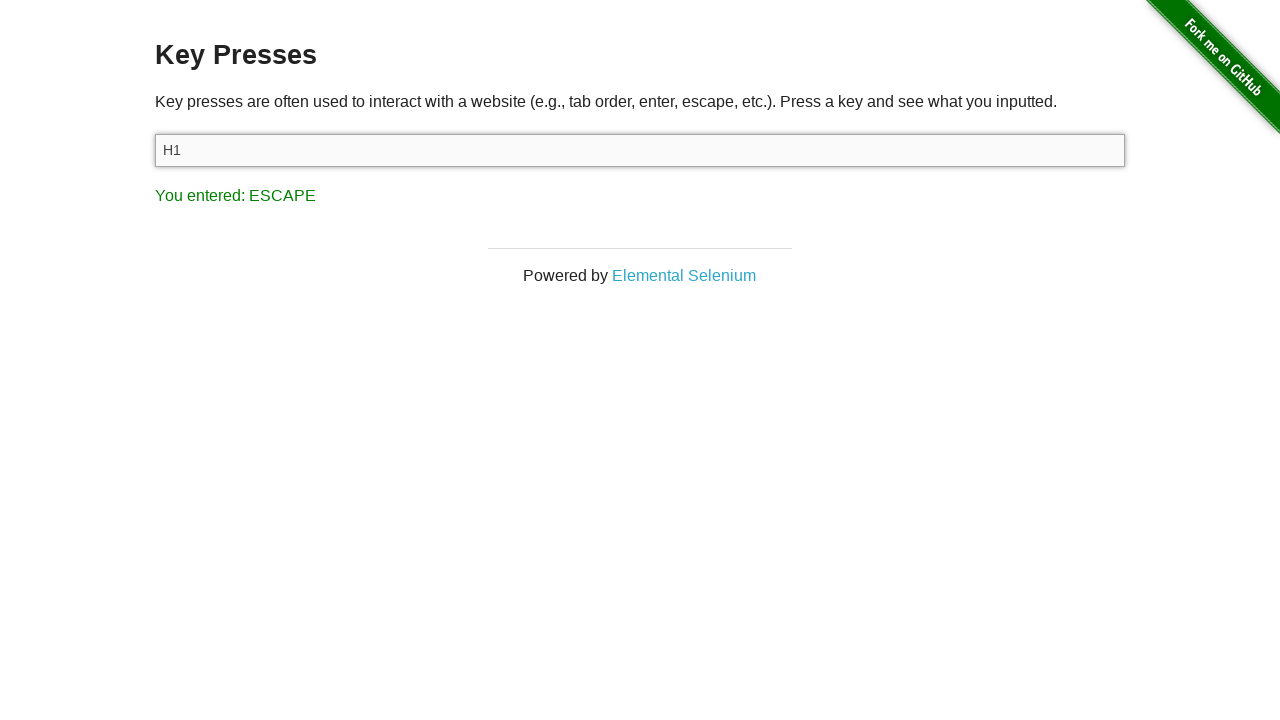

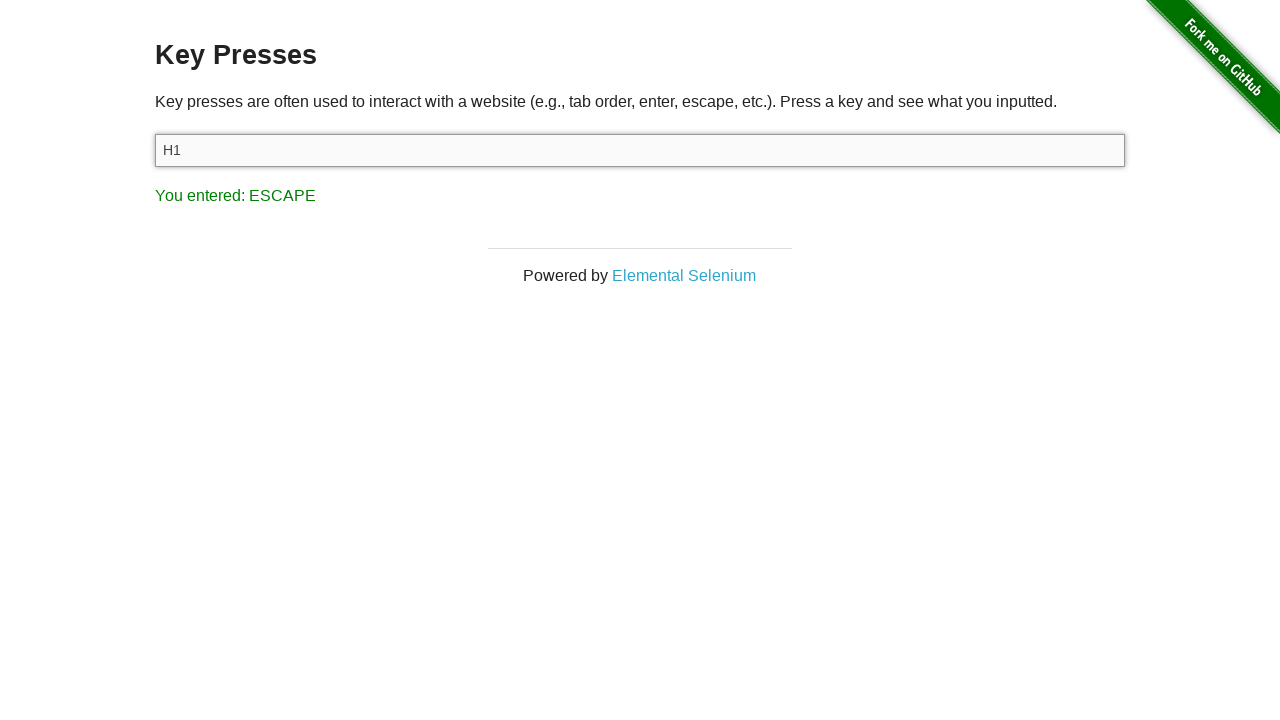